Tests click and hold action on a link element (Python link) on GeeksforGeeks homepage, holding the element for 5 seconds before releasing it.

Starting URL: https://www.geeksforgeeks.org/

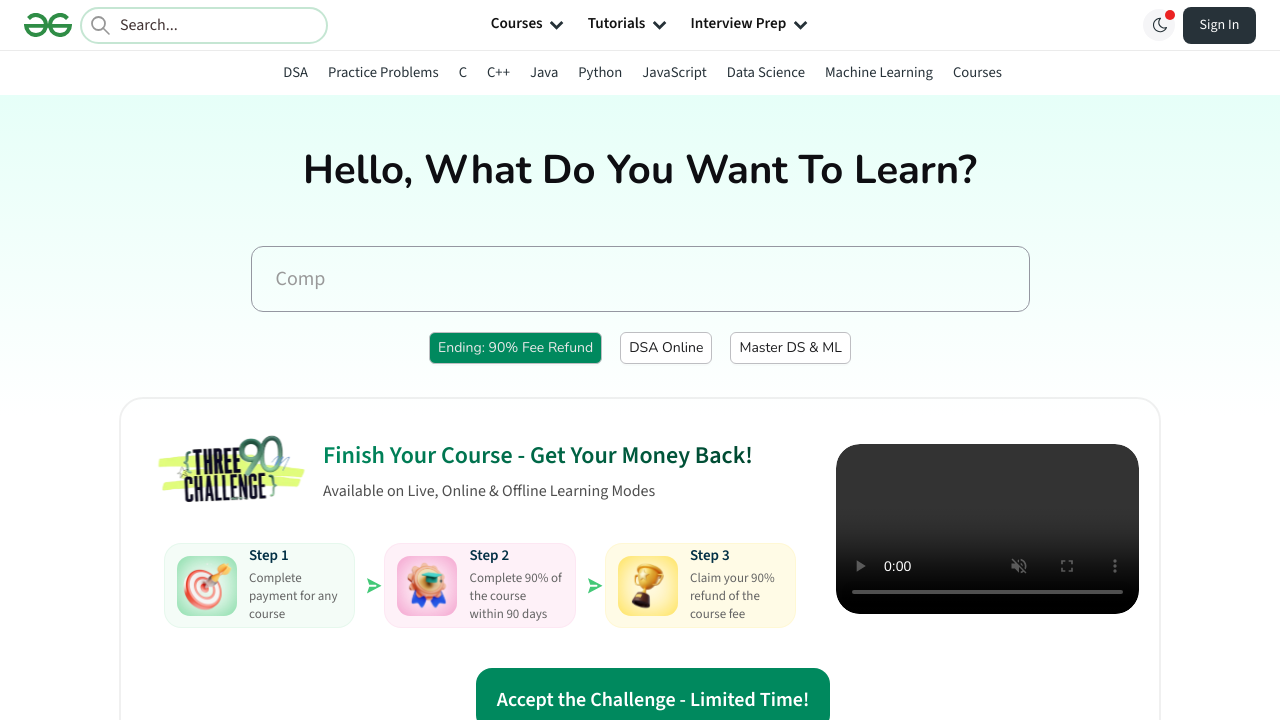

Located Python link element on GeeksforGeeks homepage
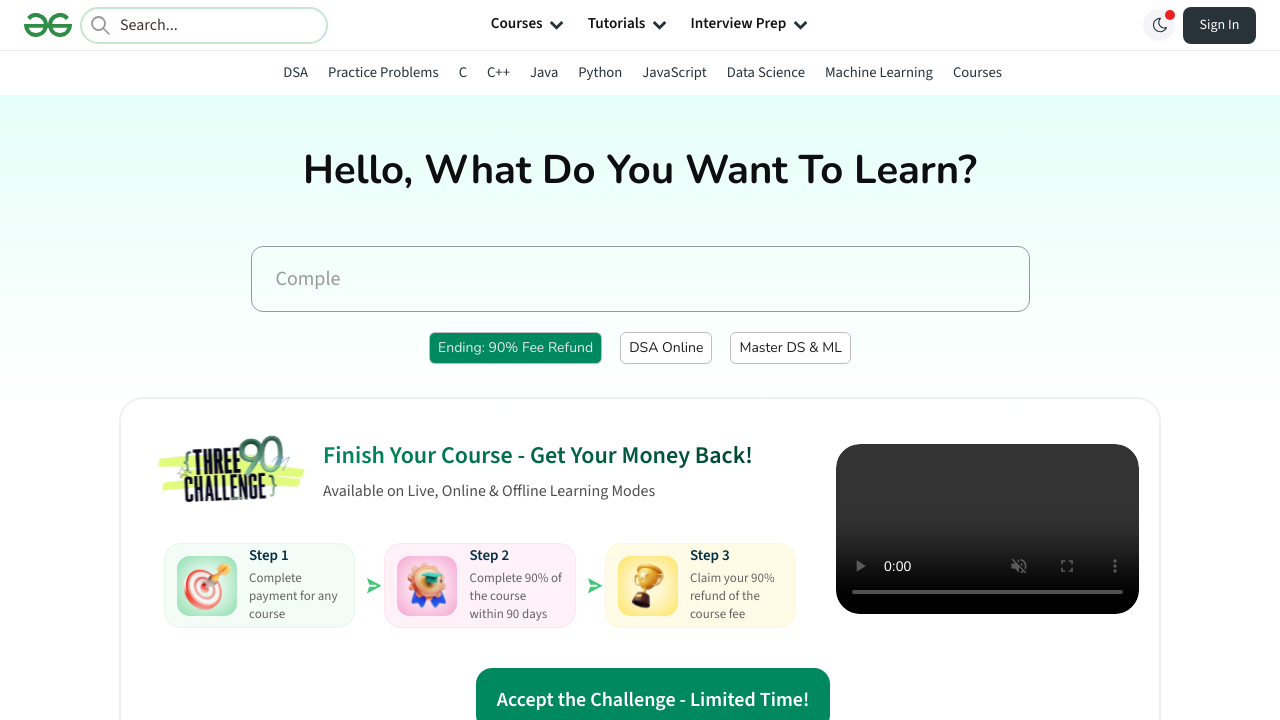

Retrieved bounding box of Python link
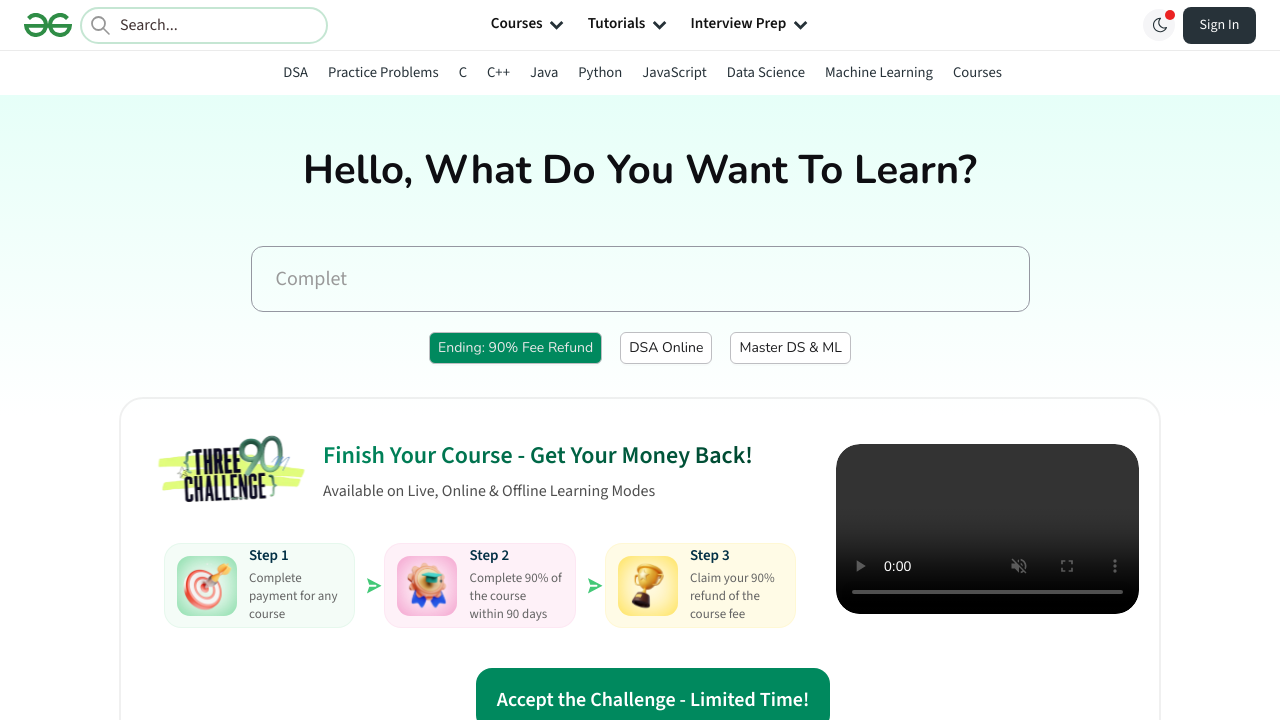

Moved mouse to center of Python link at (600, 72)
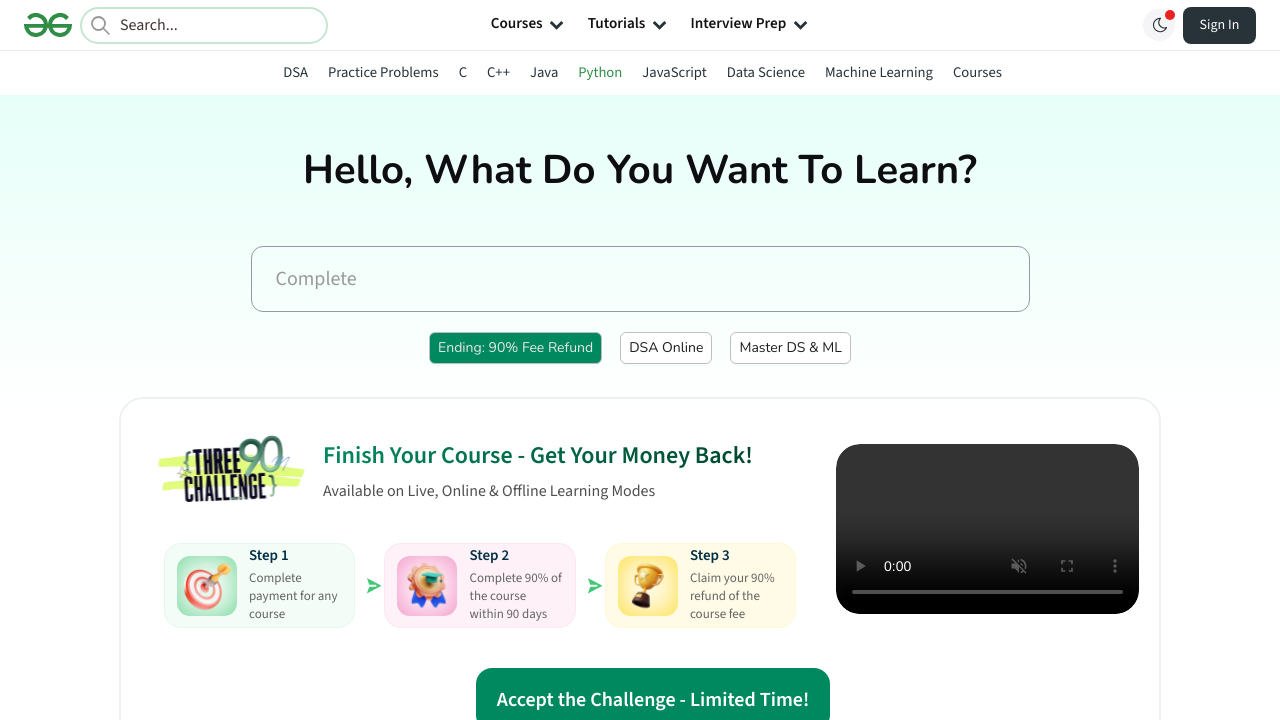

Pressed mouse button down on Python link (click and hold started) at (600, 72)
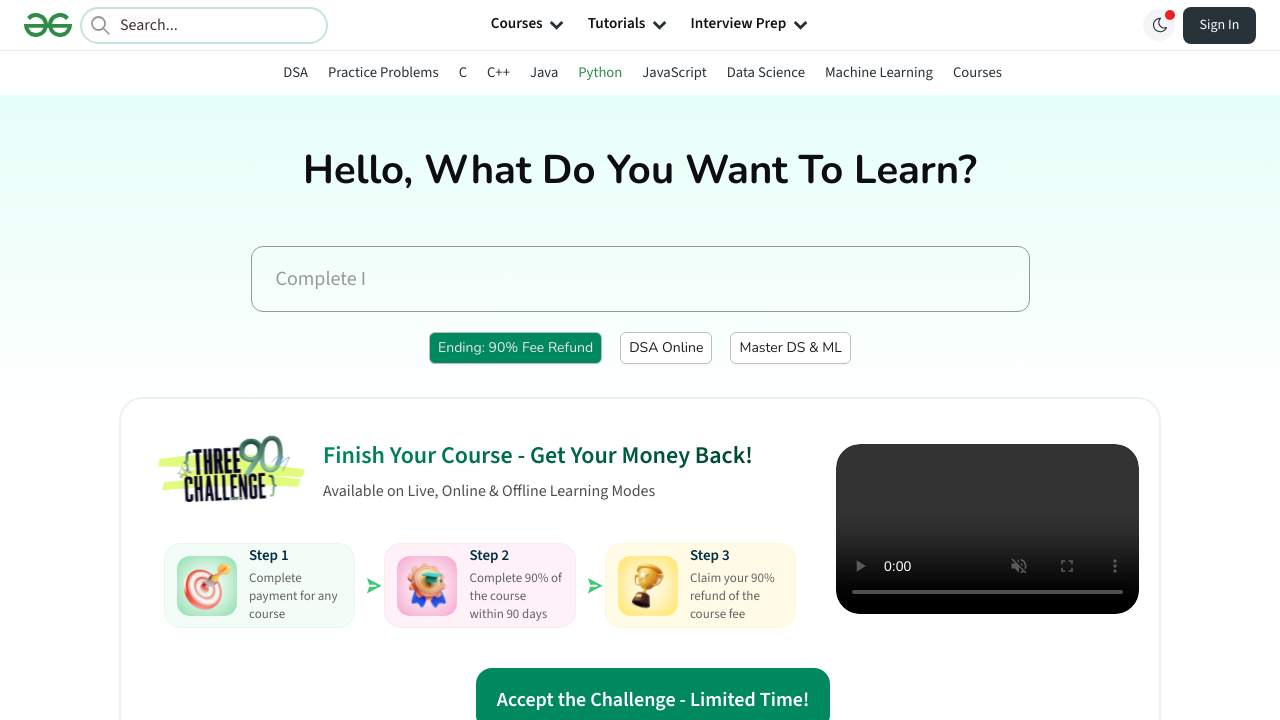

Held mouse button down for 5 seconds
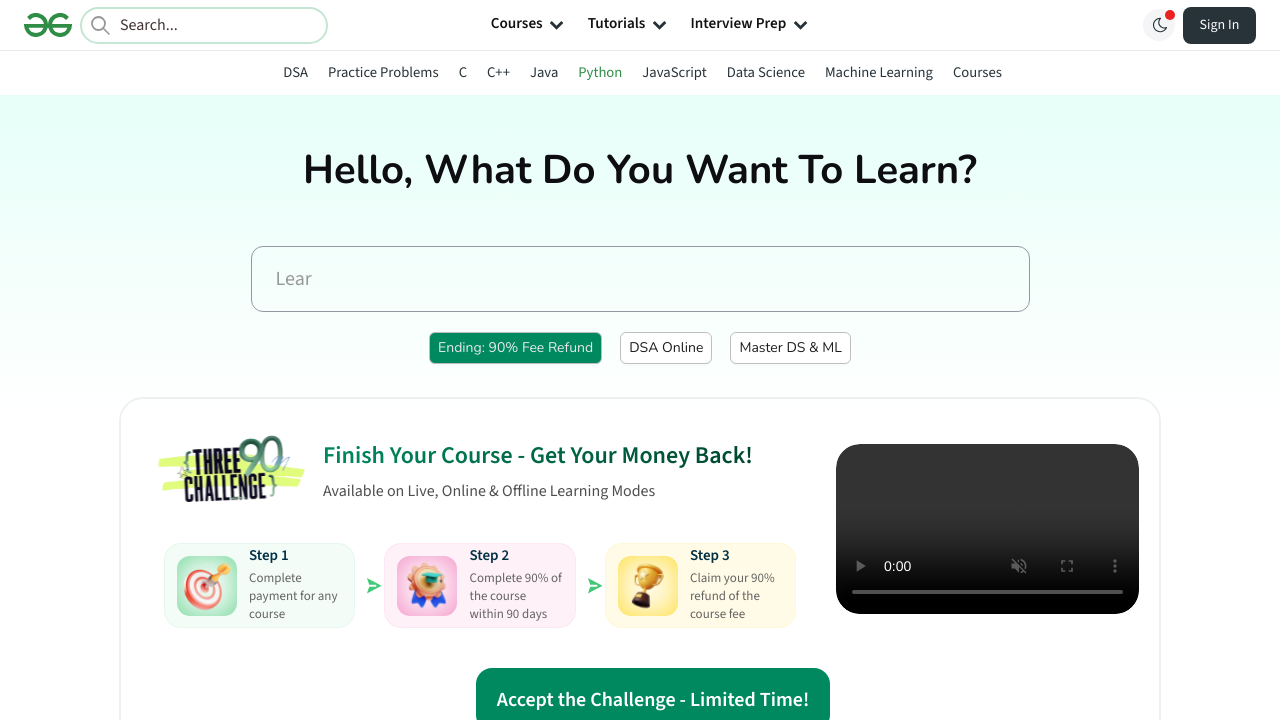

Released mouse button on Python link (click and hold completed) at (600, 72)
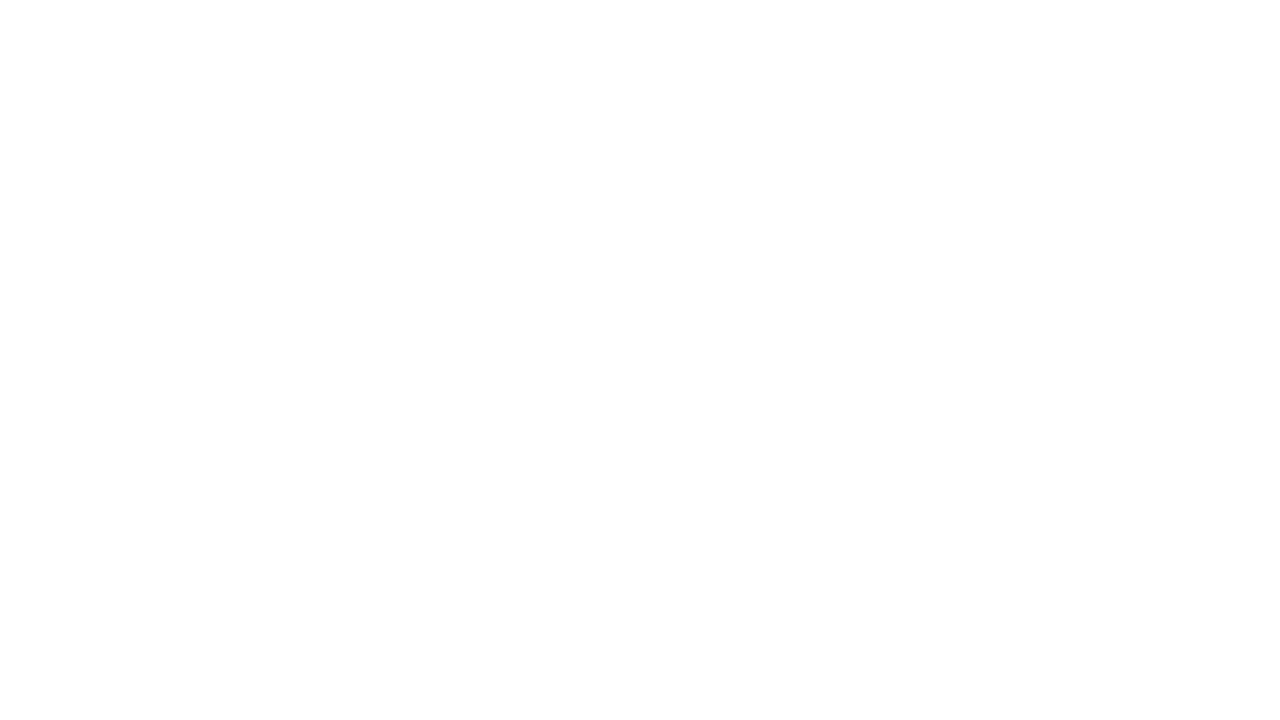

Verified Python link is still present after click and hold action
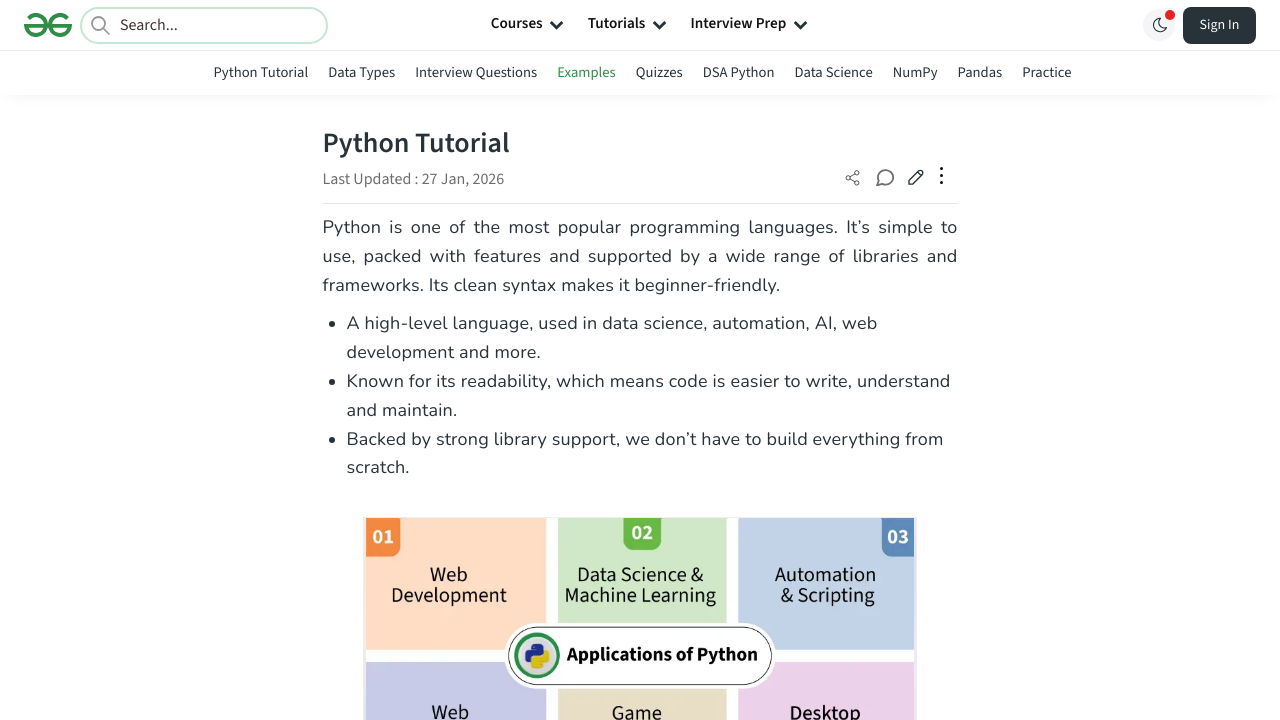

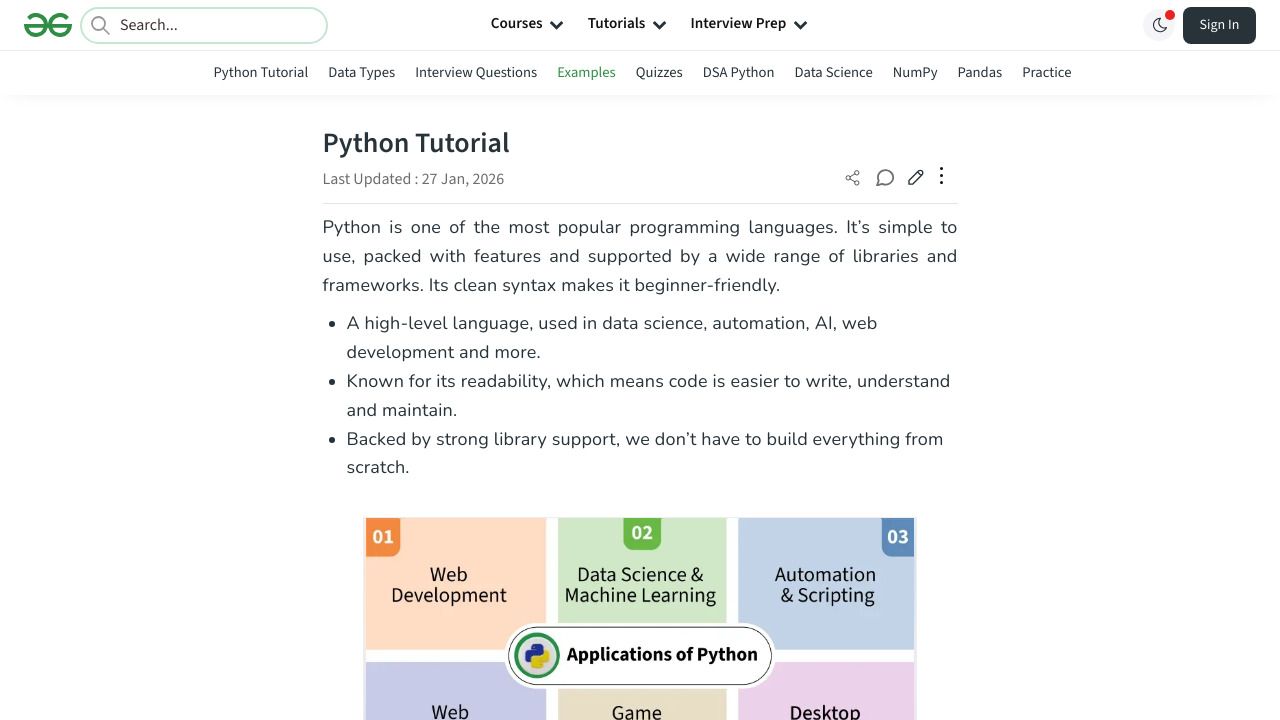